Tests clicking the Checkout button and verifying the checkout form page is displayed

Starting URL: https://webshop-agil-testautomatiserare.netlify.app/

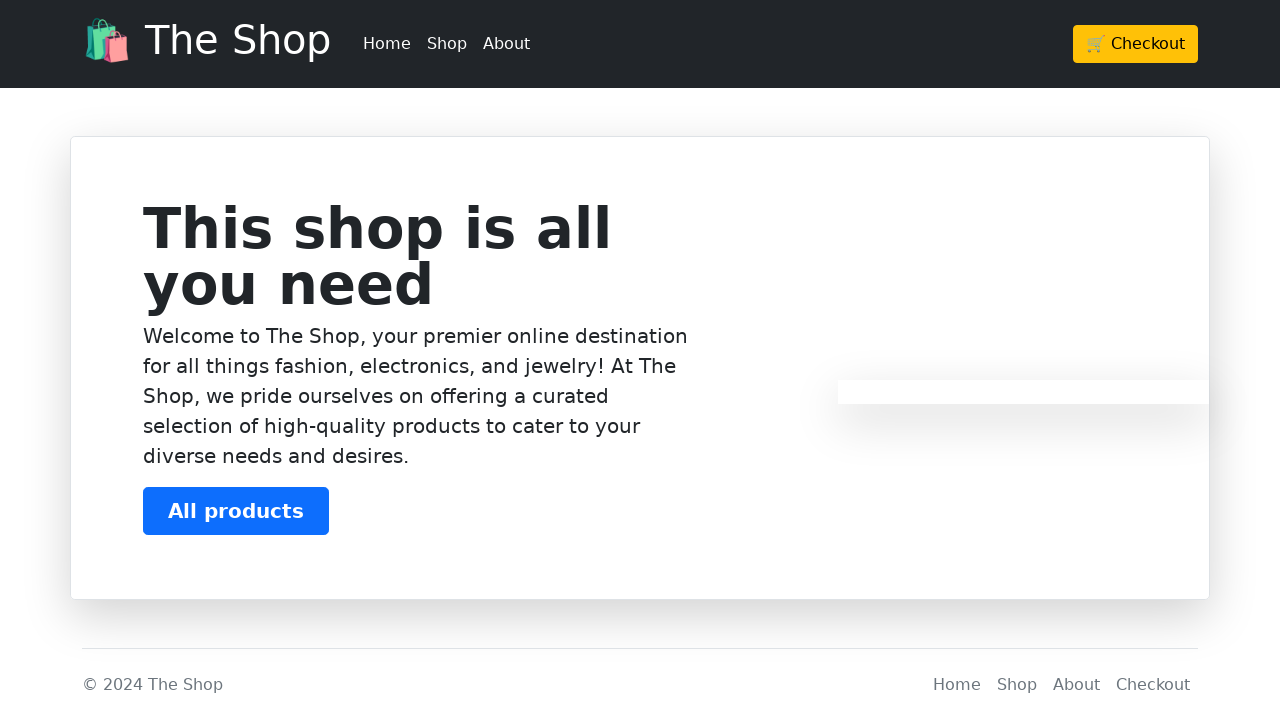

Clicked Checkout button in header at (1136, 44) on xpath=/html/body/header/div/div/div/a
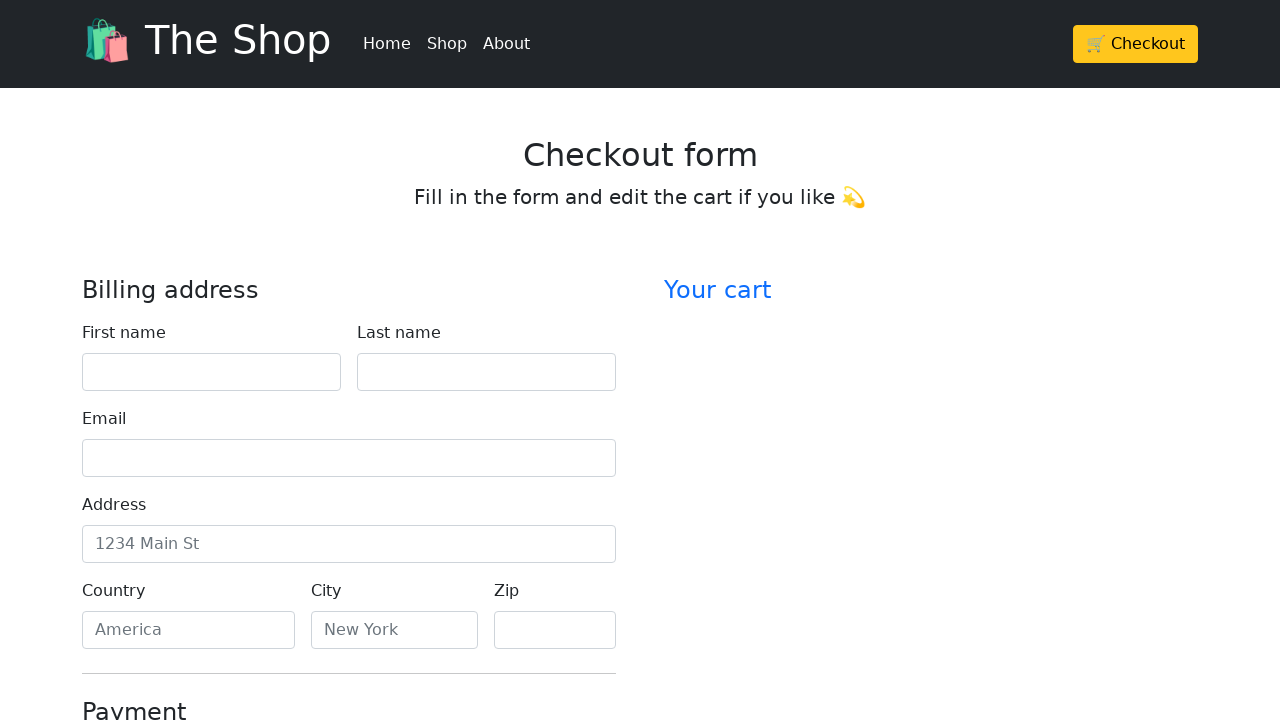

Checkout form page loaded and heading element is present
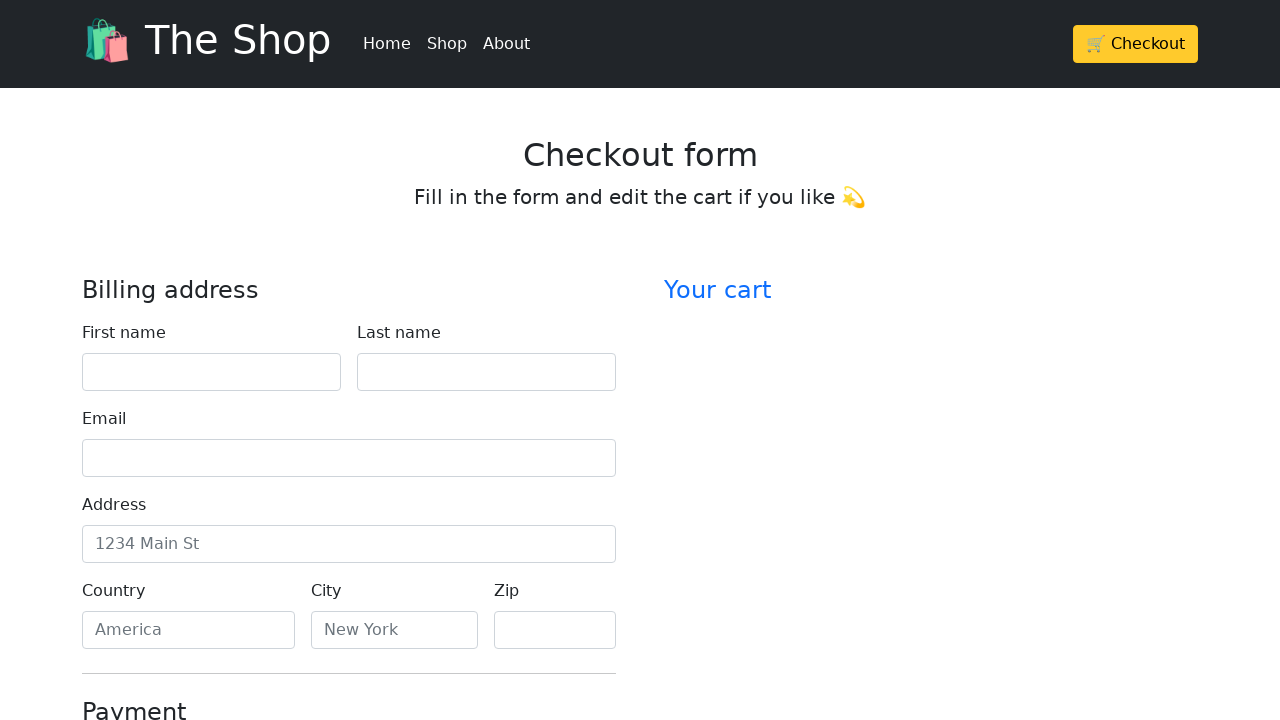

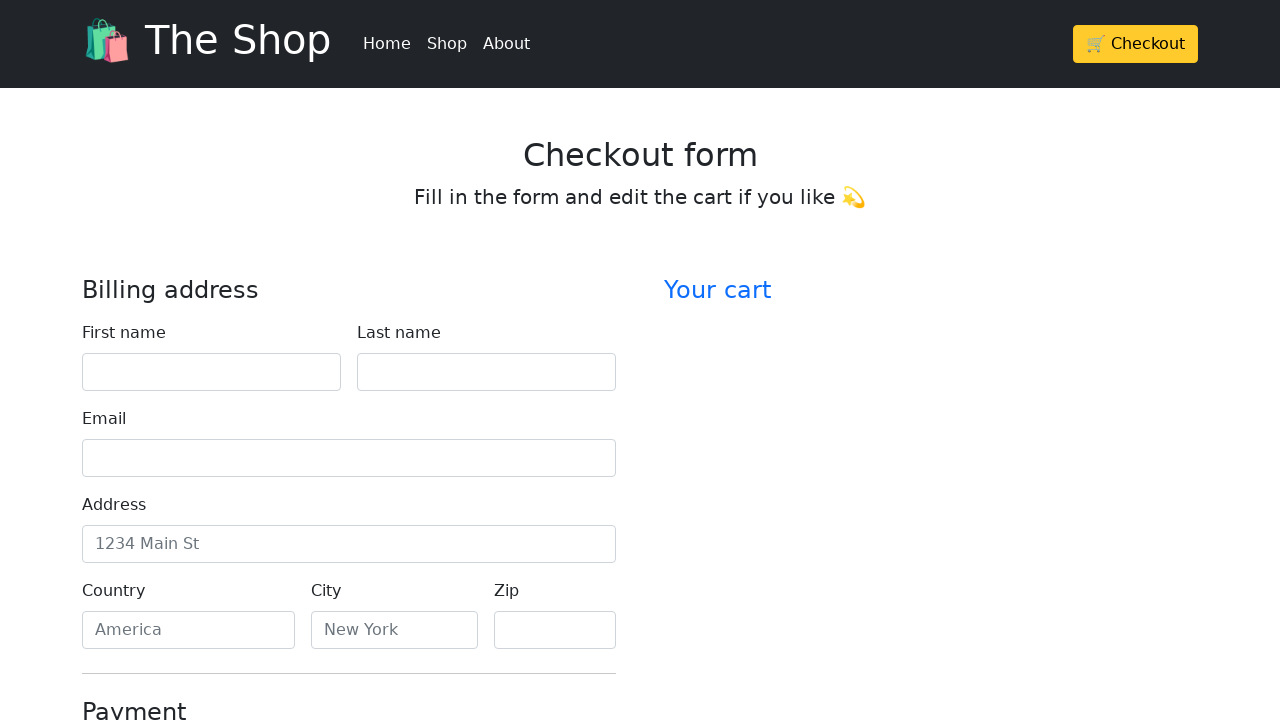